Tests input field functionality by entering text, clearing it, pressing Enter, then entering new text

Starting URL: http://the-internet.herokuapp.com/inputs

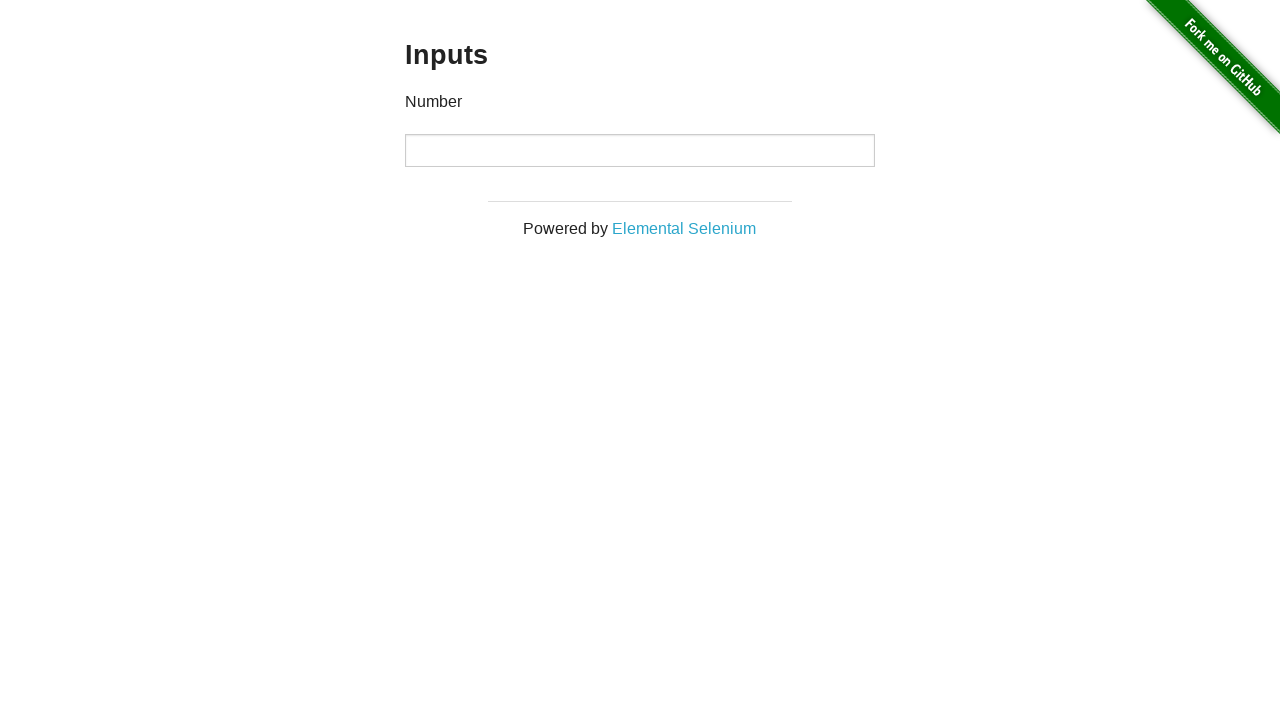

Located input field on the page
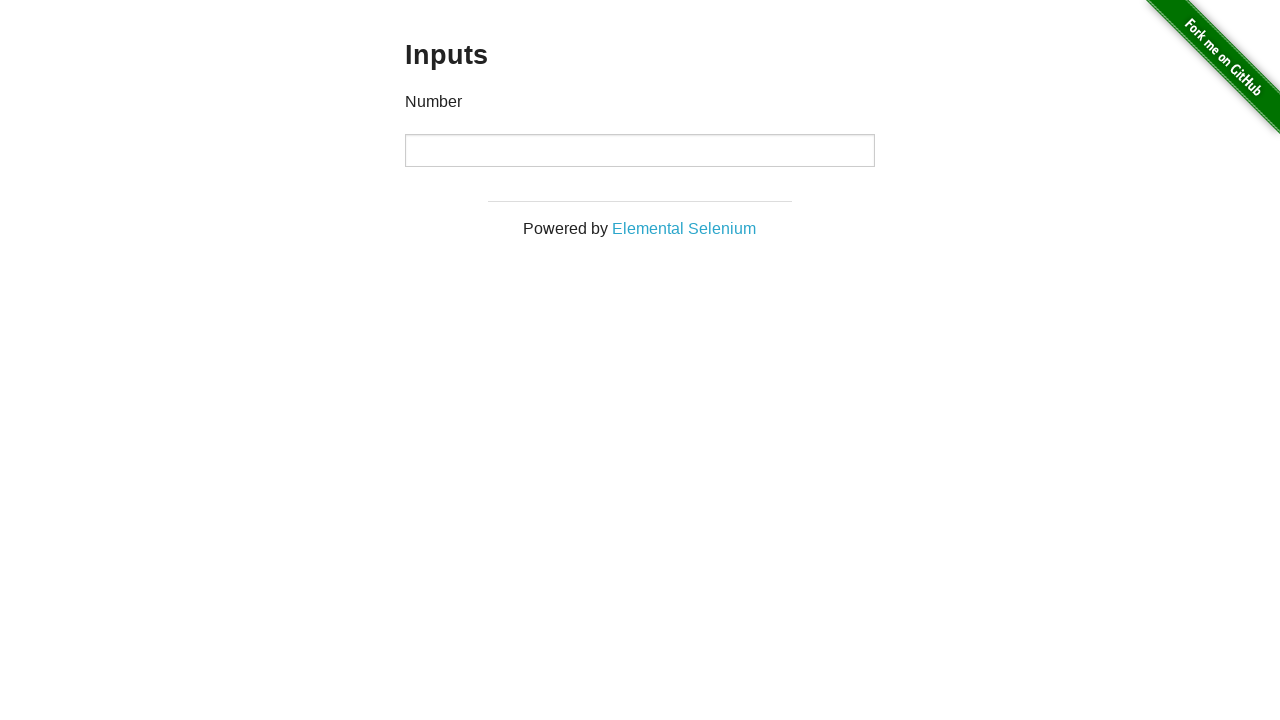

Filled input field with initial value '123' on input
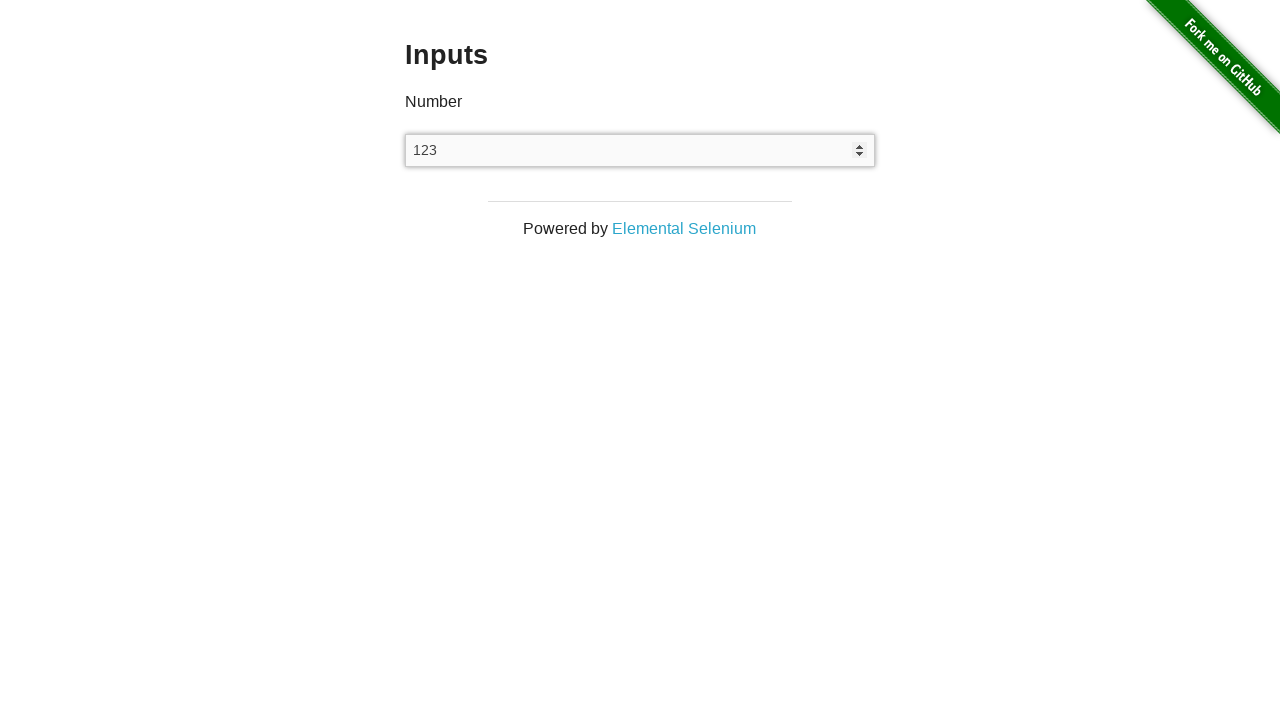

Cleared the input field on input
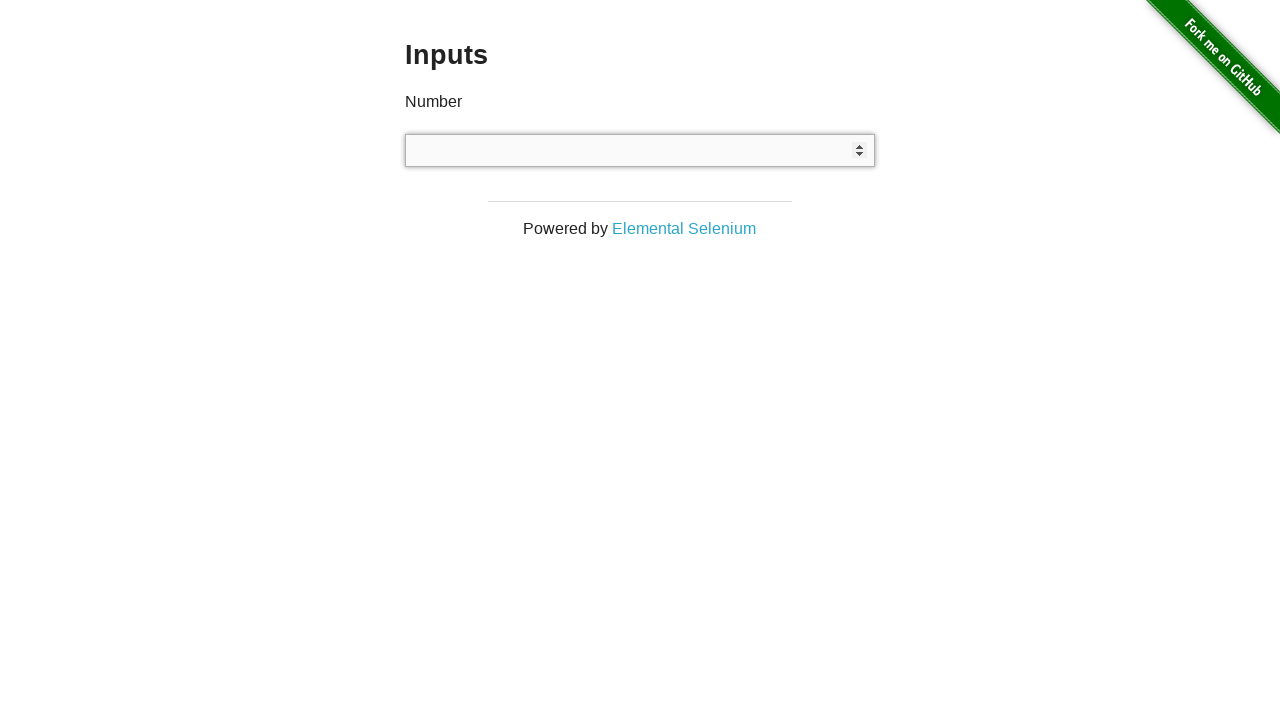

Pressed Enter key in input field on input
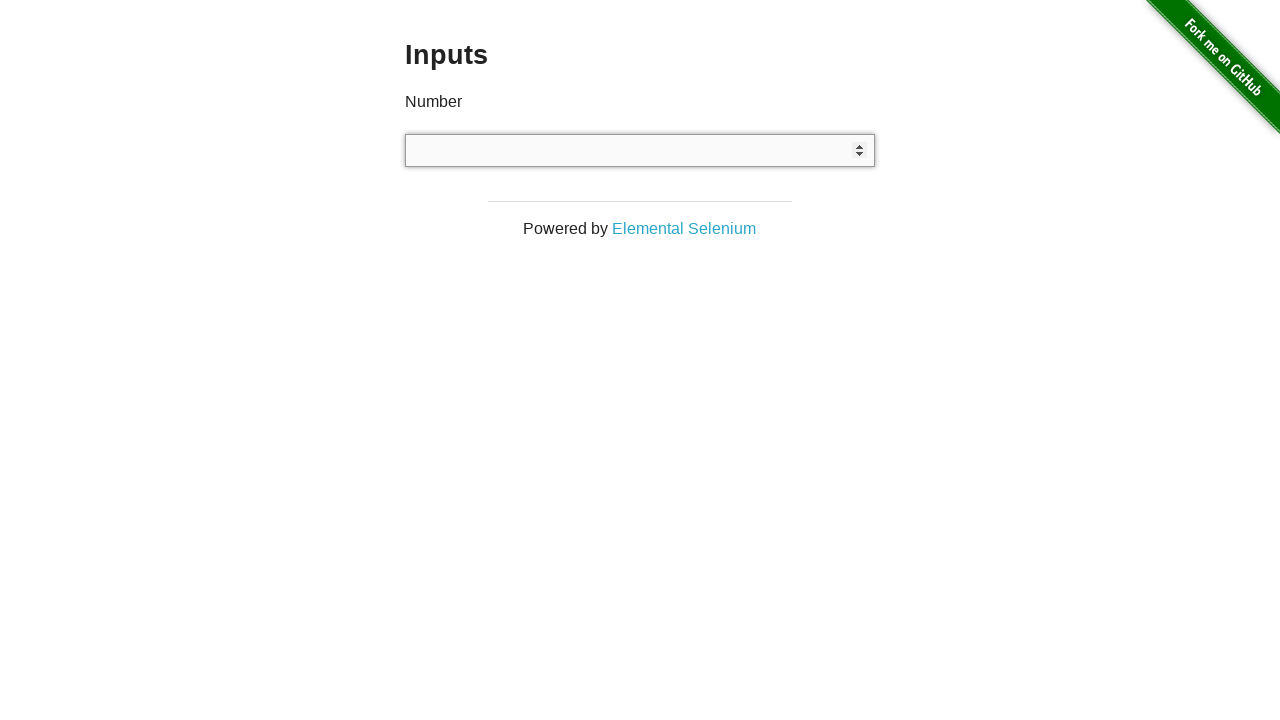

Cleared the input field again on input
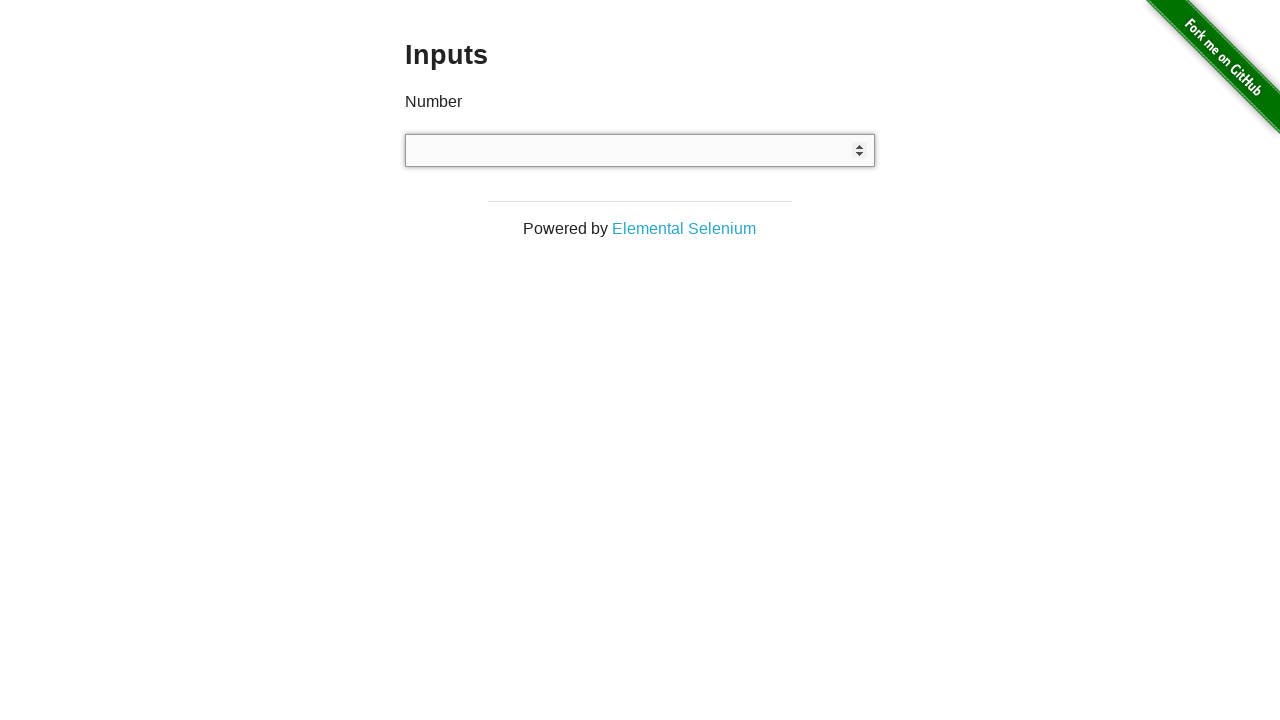

Clicked on the input field at (640, 150) on input
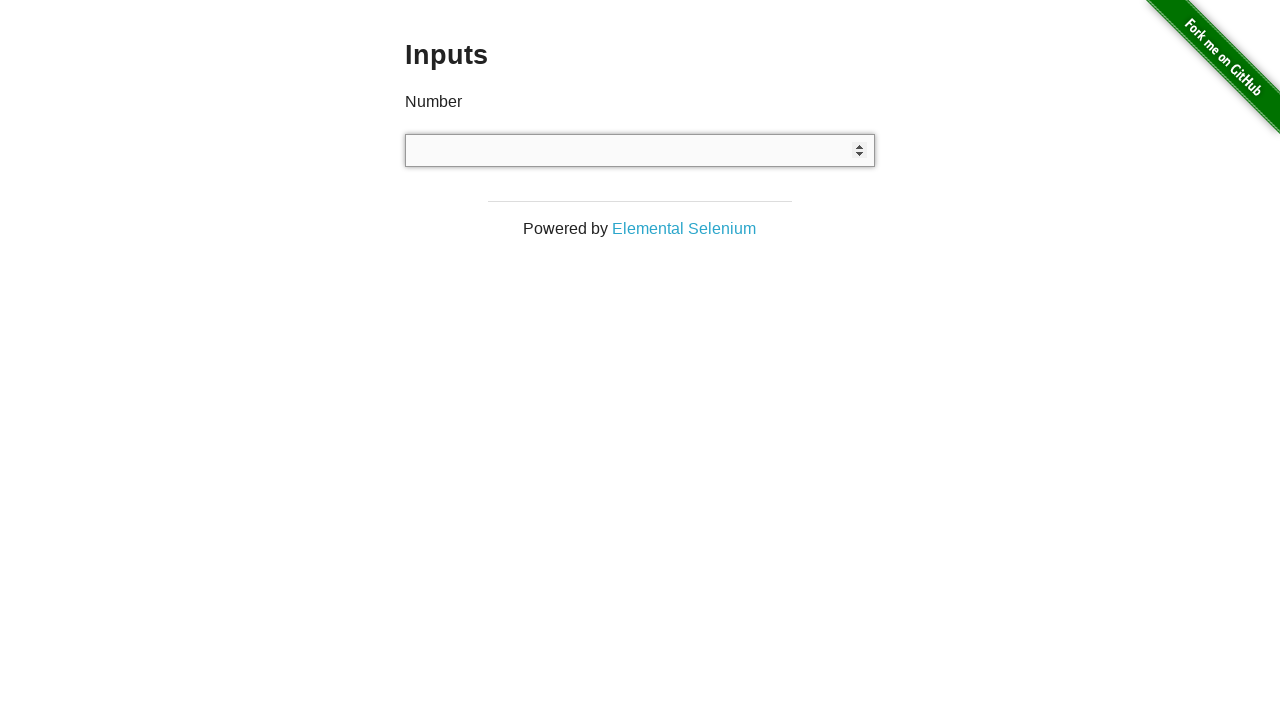

Filled input field with new value '321' on input
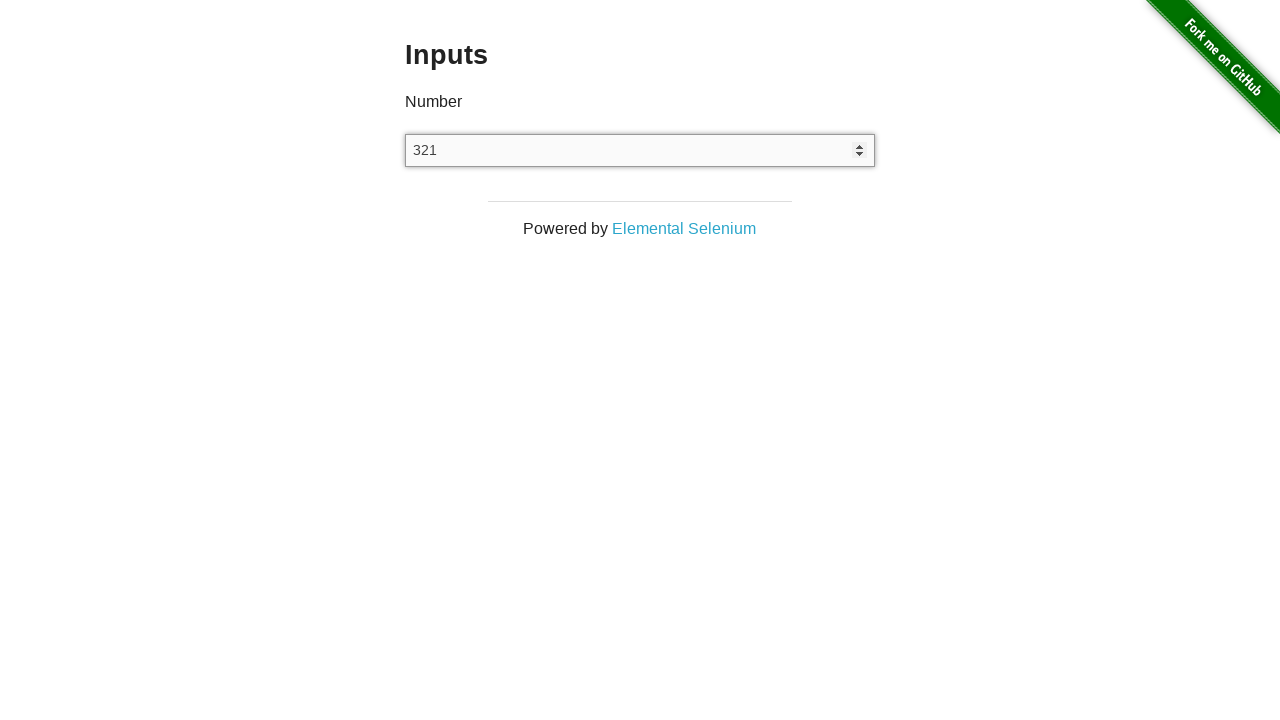

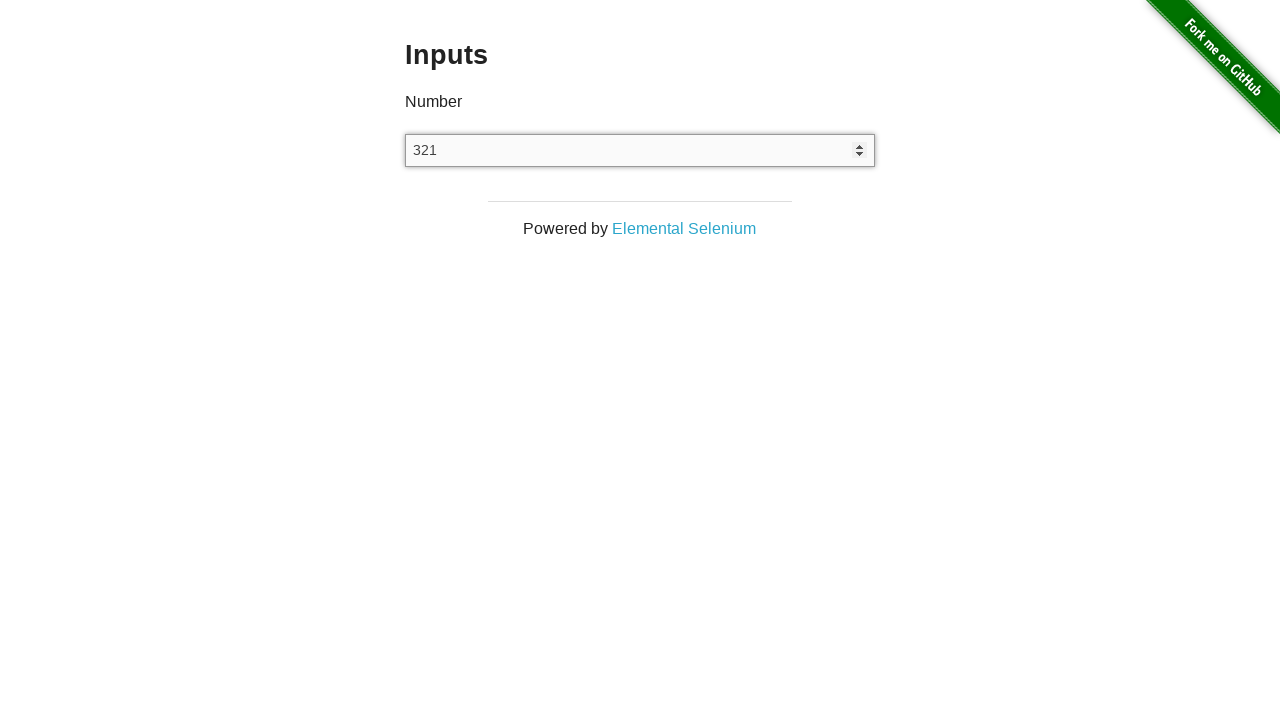